Tests clicking the Quit button after completing the preparation of 3 trivia questions

Starting URL: https://shemsvcollege.github.io/Trivia/

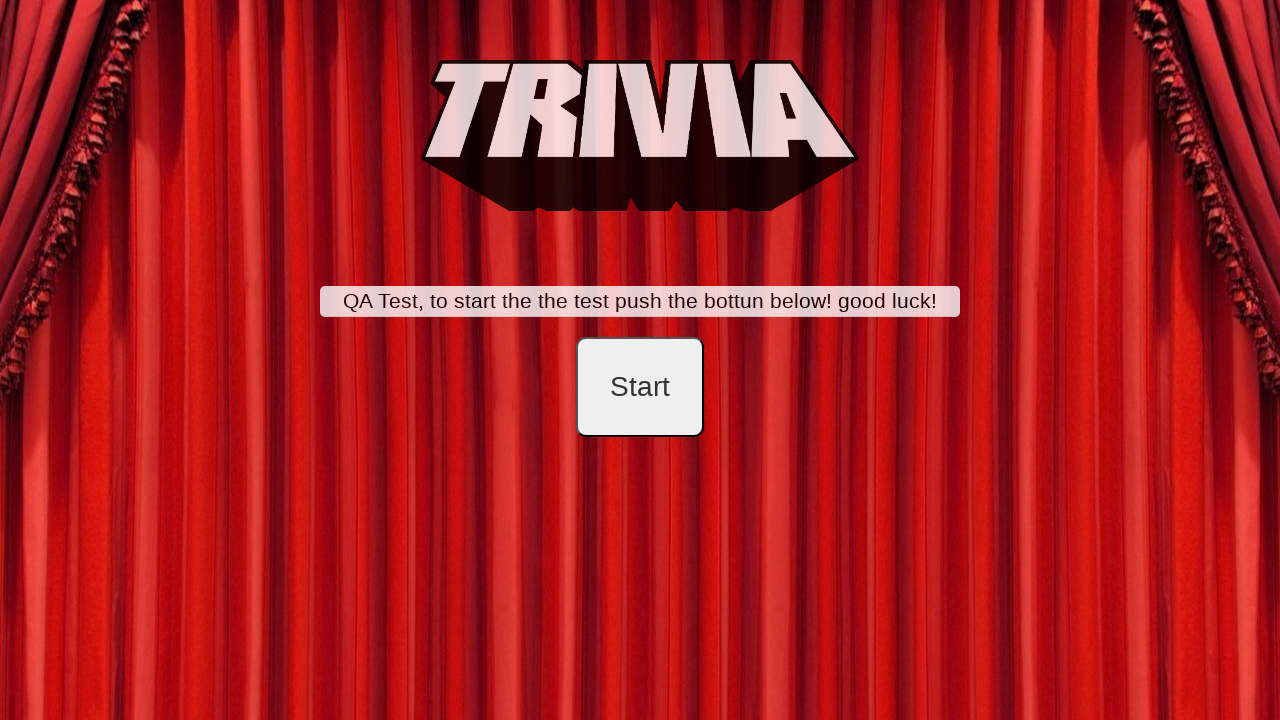

Clicked start button at (640, 387) on #startB
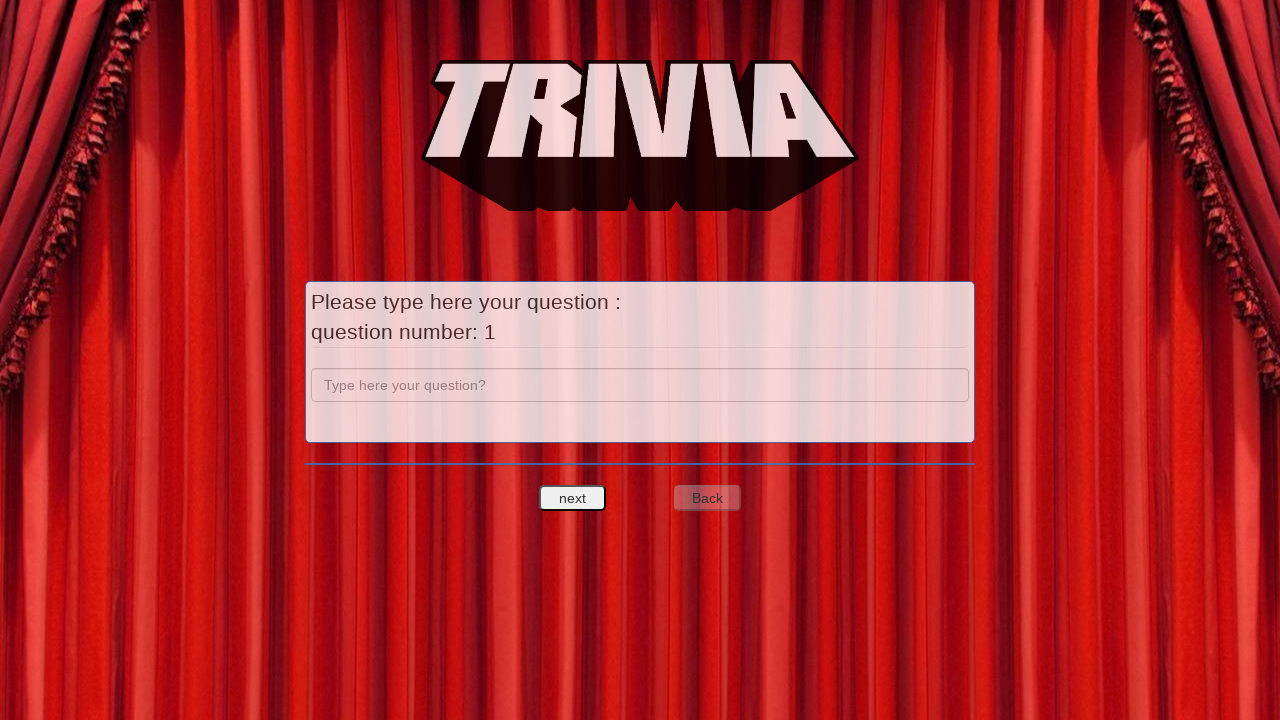

Filled question 1 with 'a' on input[name='question']
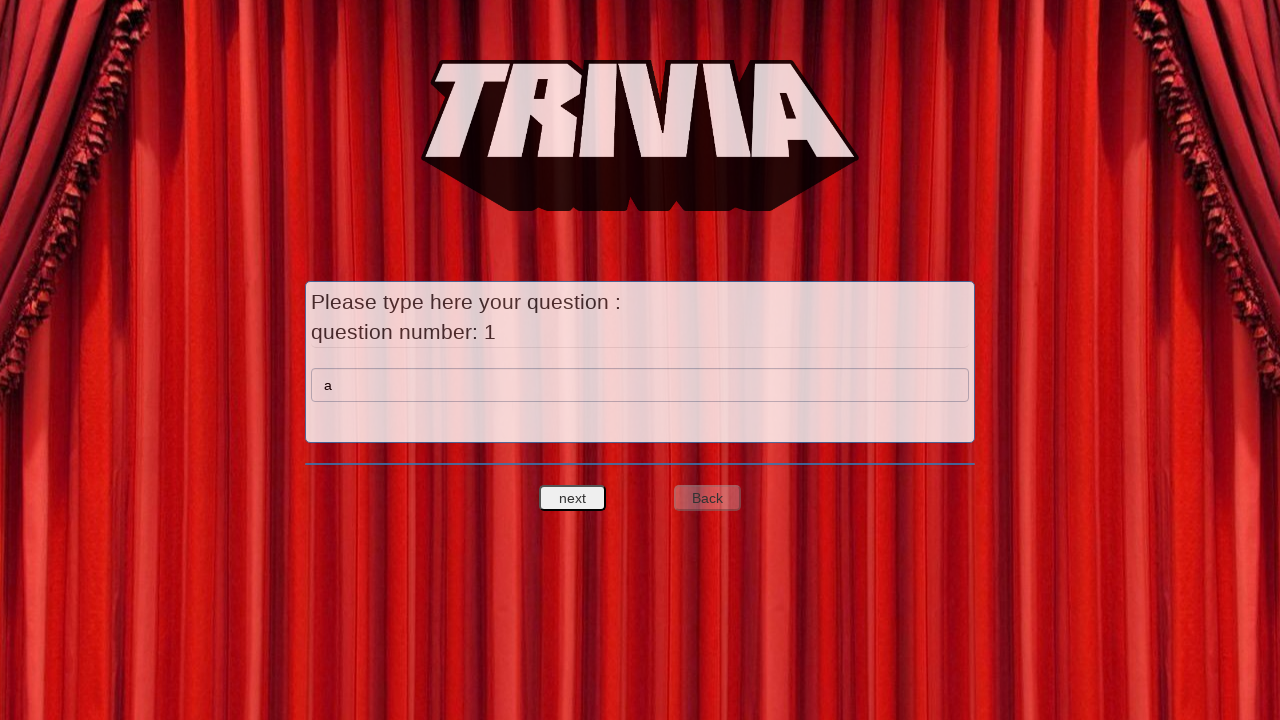

Clicked next to proceed to answers for question 1 at (573, 498) on #nextquest
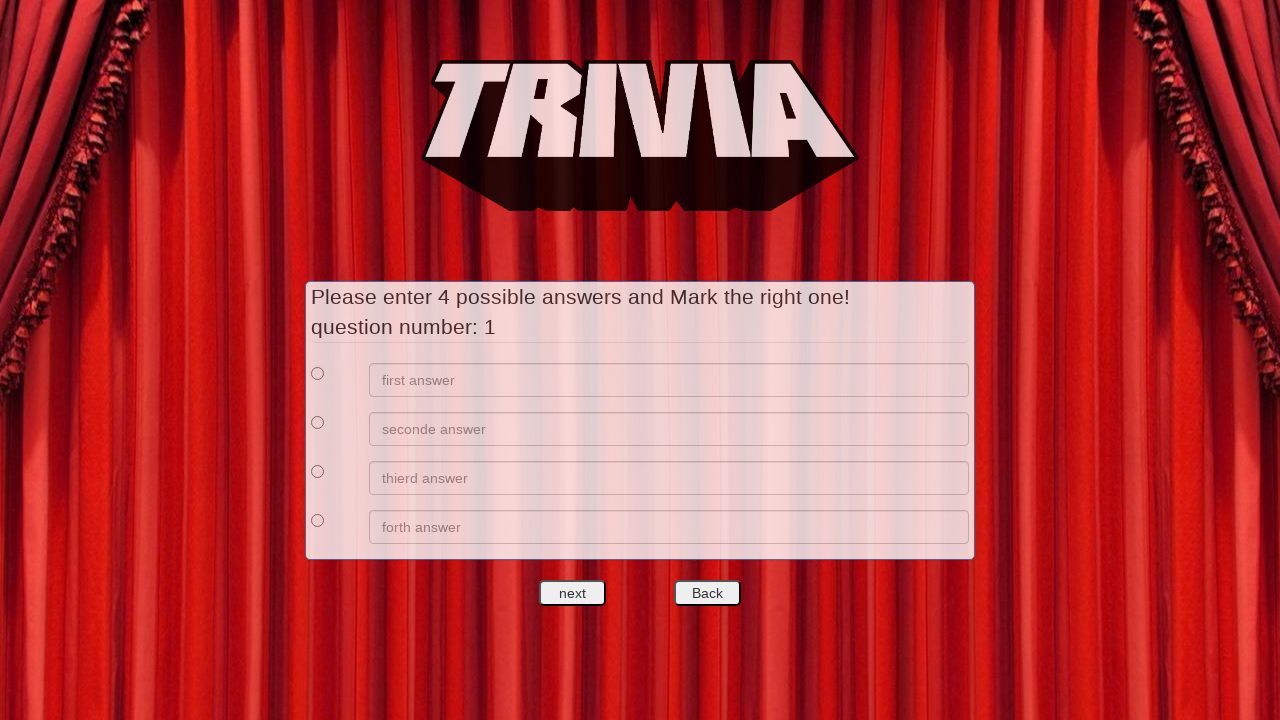

Filled answer 1 for question 1 with 'a' on //*[@id='answers']/div[1]/div[2]/input
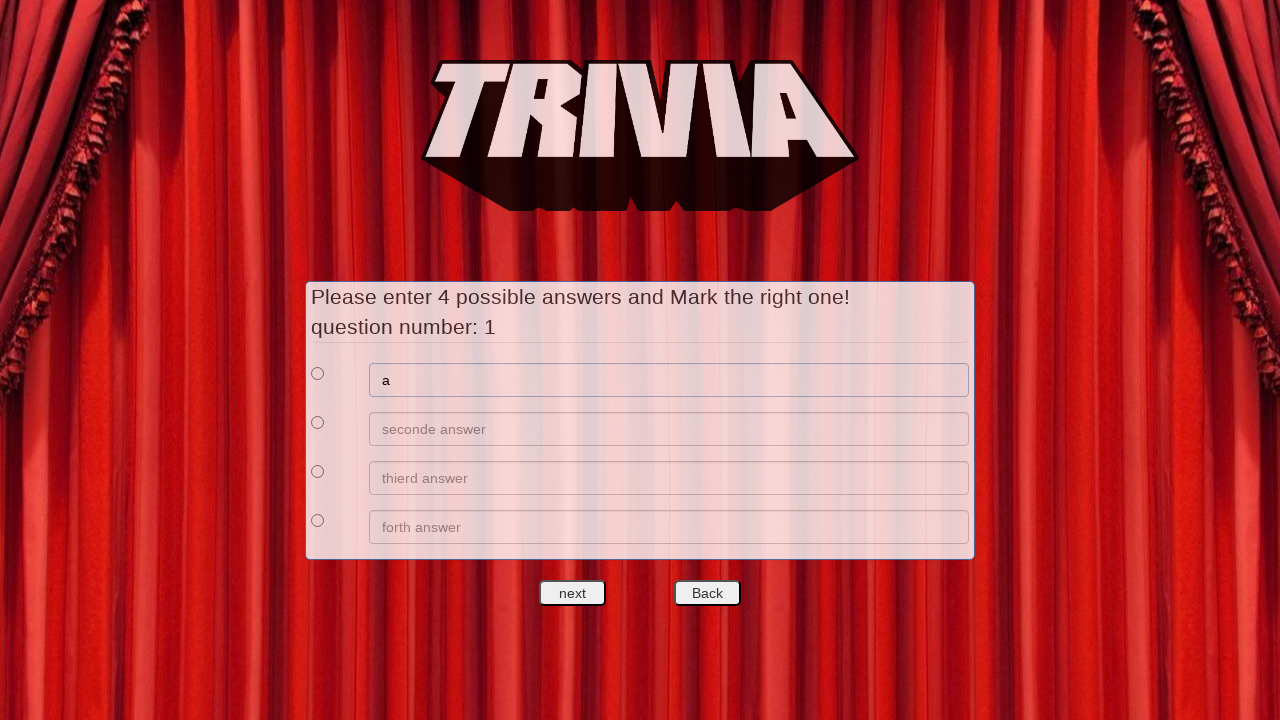

Filled answer 2 for question 1 with 'b' on //*[@id='answers']/div[2]/div[2]/input
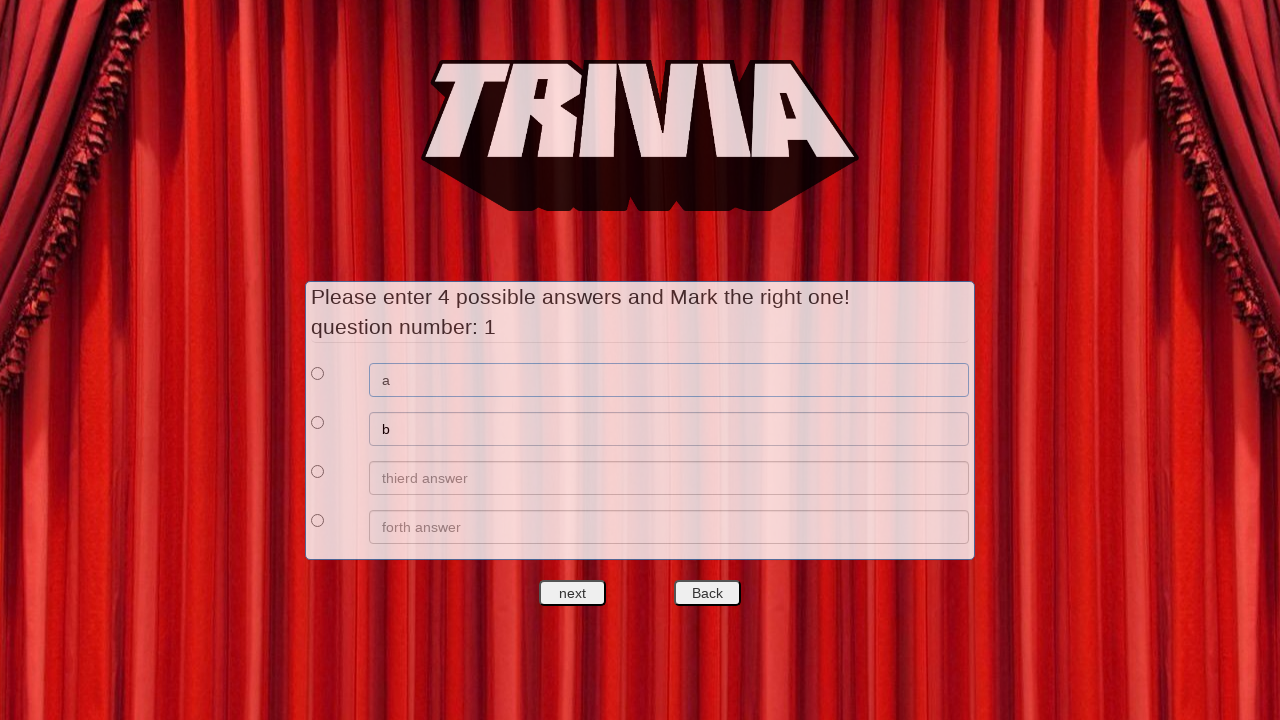

Filled answer 3 for question 1 with 'c' on //*[@id='answers']/div[3]/div[2]/input
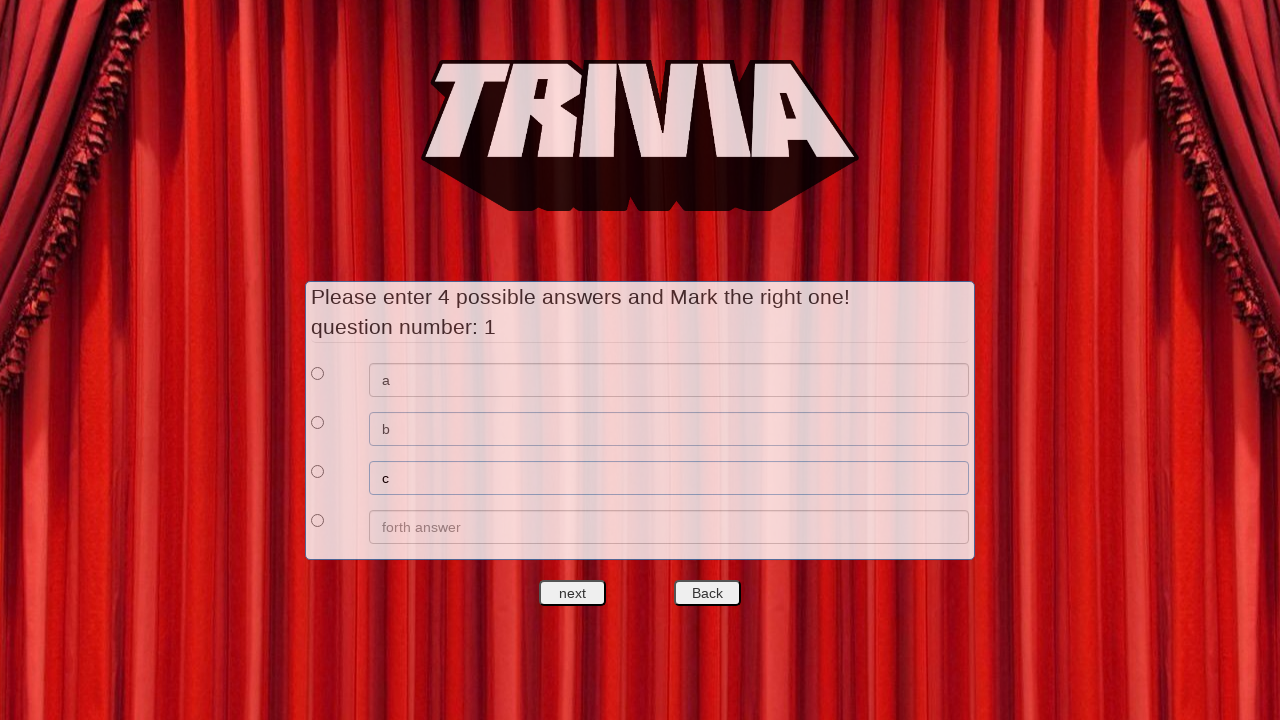

Filled answer 4 for question 1 with 'd' on //*[@id='answers']/div[4]/div[2]/input
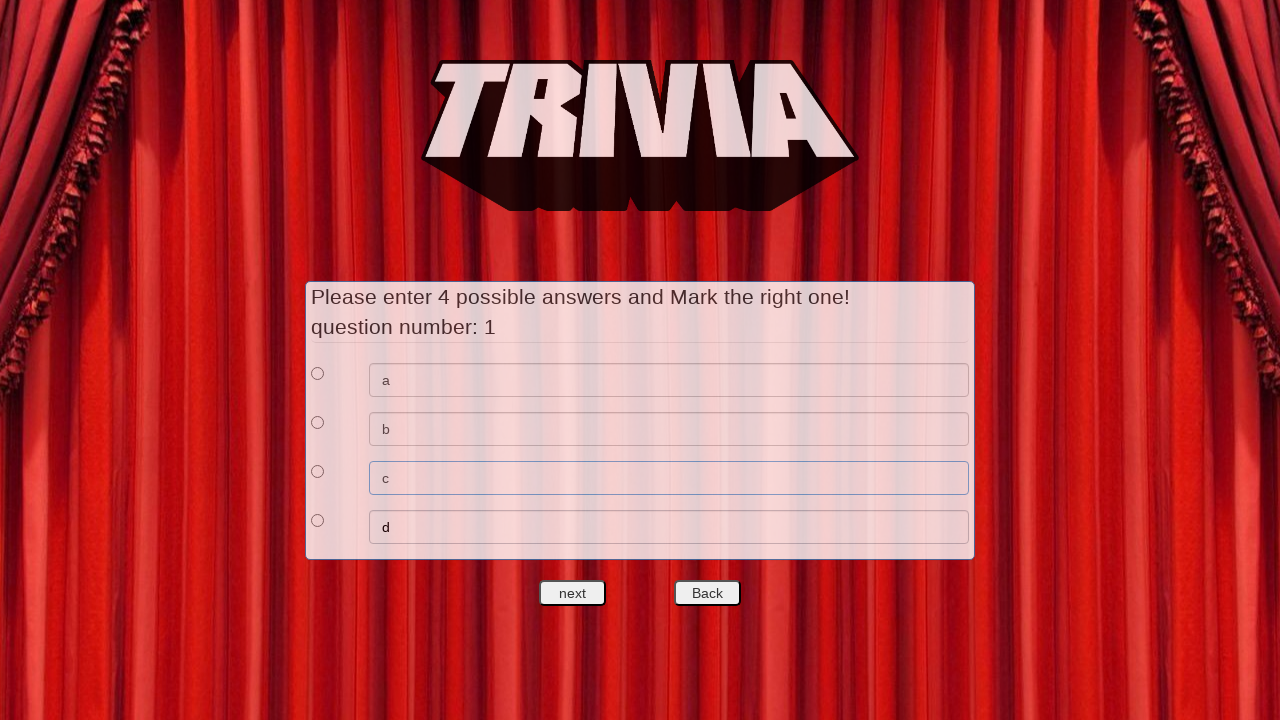

Selected answer 1 as correct for question 1 at (318, 373) on xpath=//*[@id='answers']/div[1]/div[1]/input
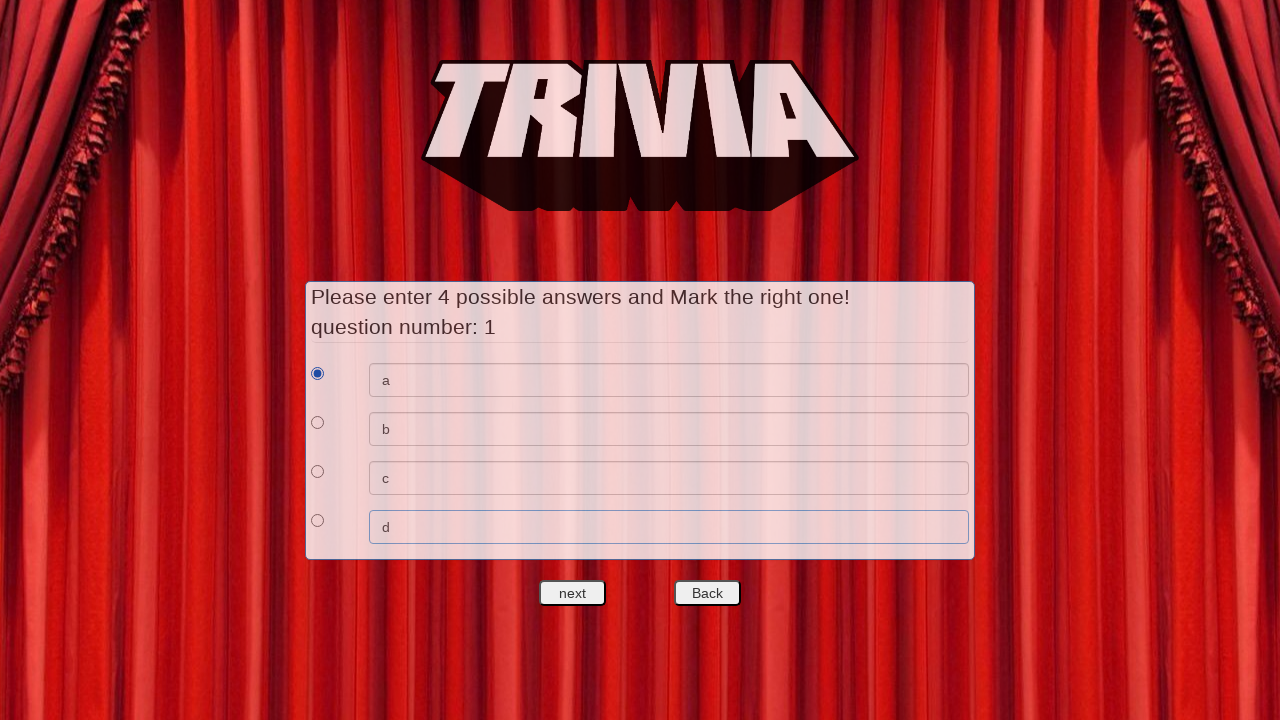

Clicked next to proceed to question 2 at (573, 593) on #nextquest
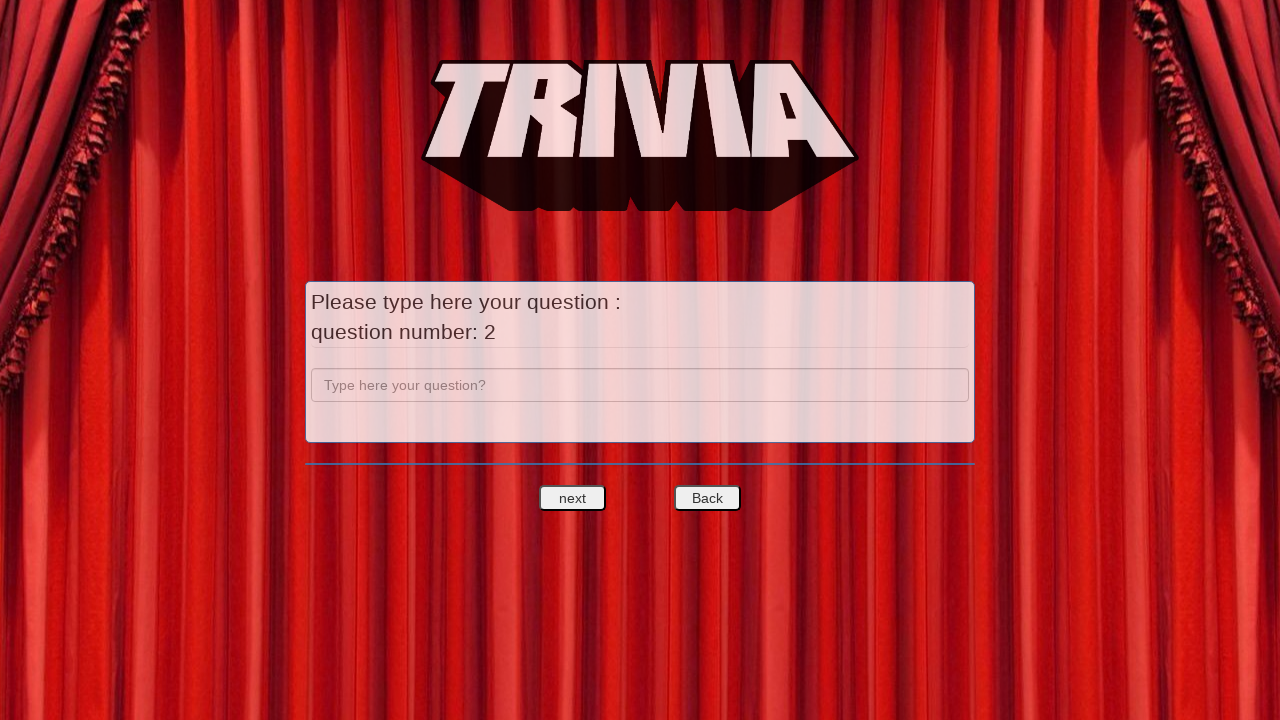

Filled question 2 with 'b' on input[name='question']
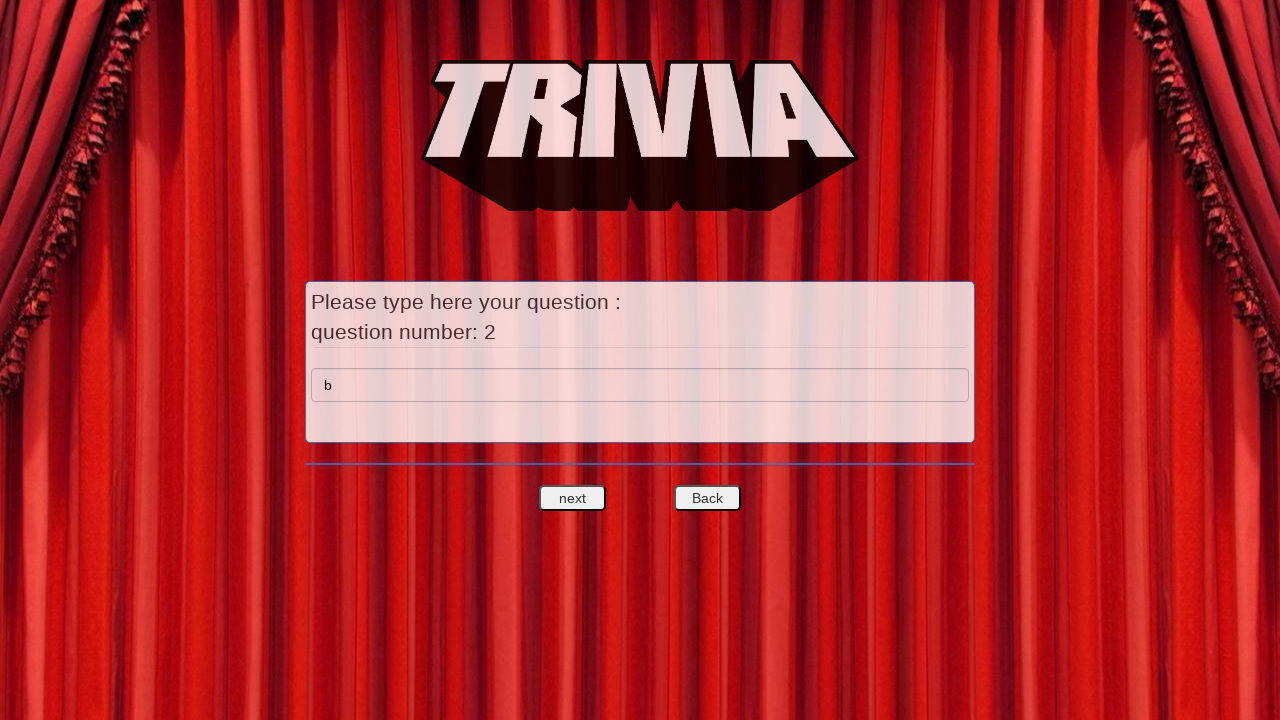

Clicked next to proceed to answers for question 2 at (573, 498) on #nextquest
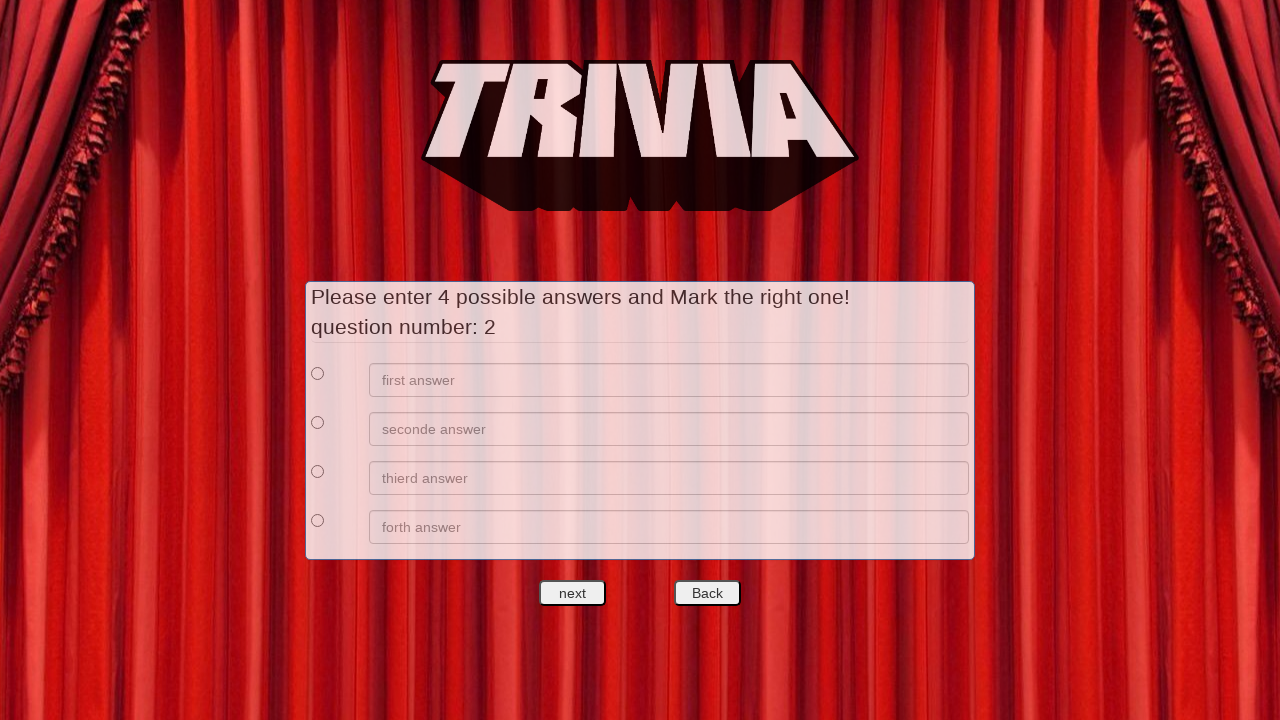

Filled answer 1 for question 2 with 'e' on //*[@id='answers']/div[1]/div[2]/input
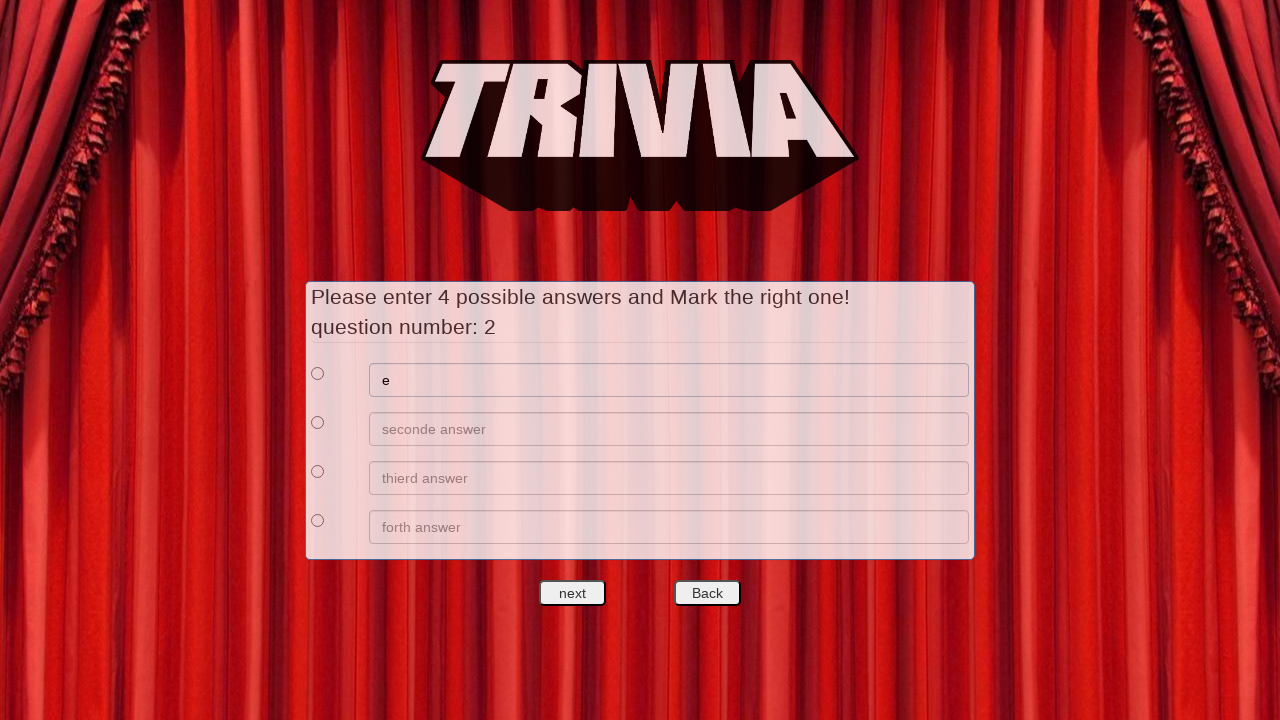

Filled answer 2 for question 2 with 'f' on //*[@id='answers']/div[2]/div[2]/input
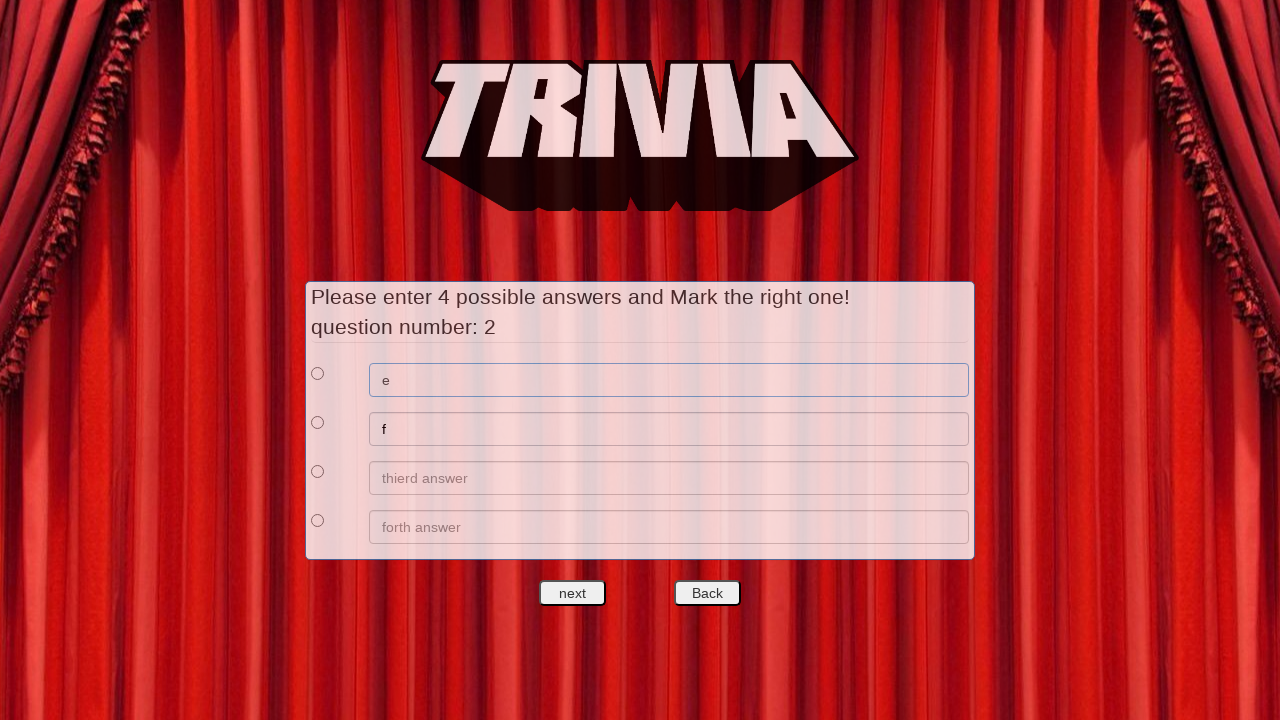

Filled answer 3 for question 2 with 'g' on //*[@id='answers']/div[3]/div[2]/input
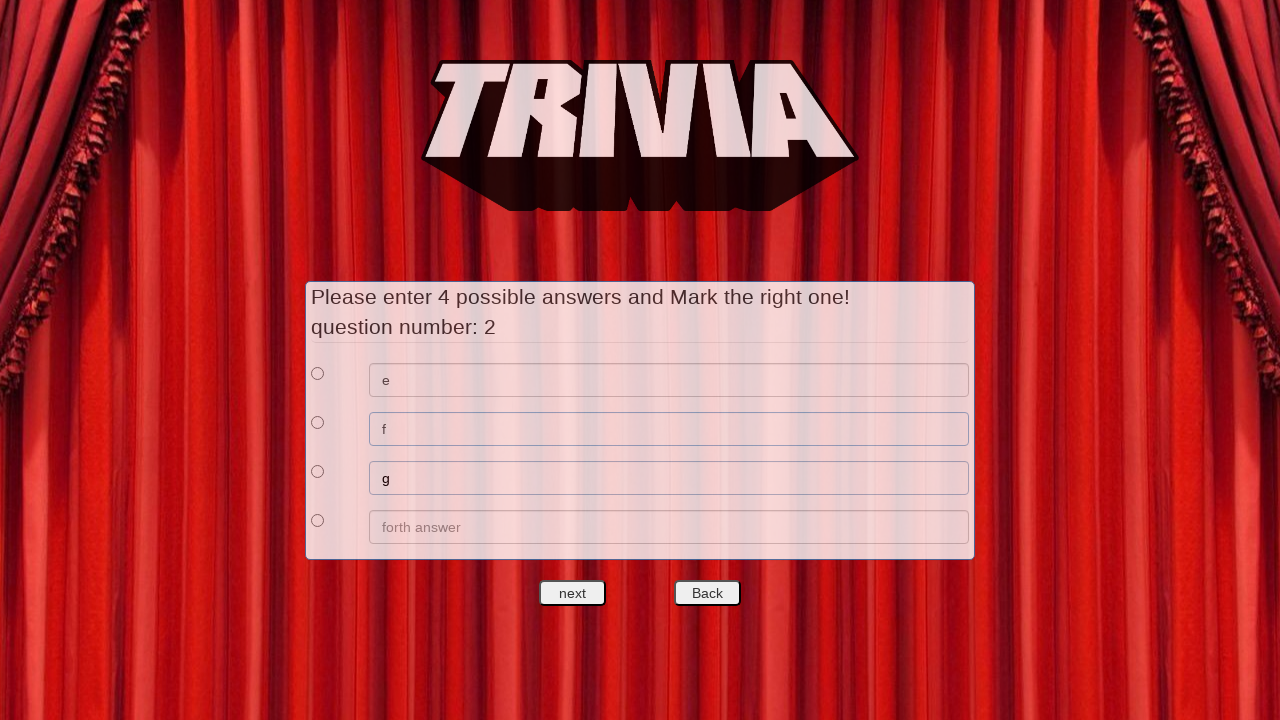

Filled answer 4 for question 2 with 'h' on //*[@id='answers']/div[4]/div[2]/input
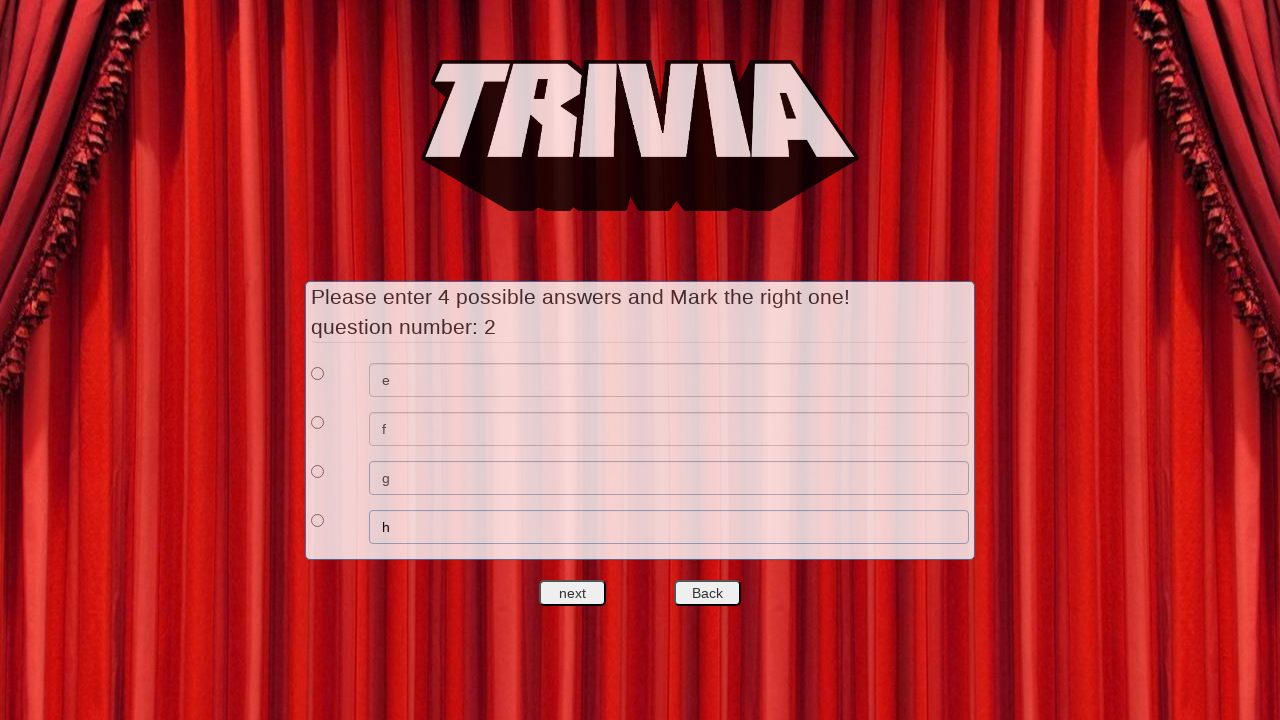

Selected answer 1 as correct for question 2 at (318, 373) on xpath=//*[@id='answers']/div[1]/div[1]/input
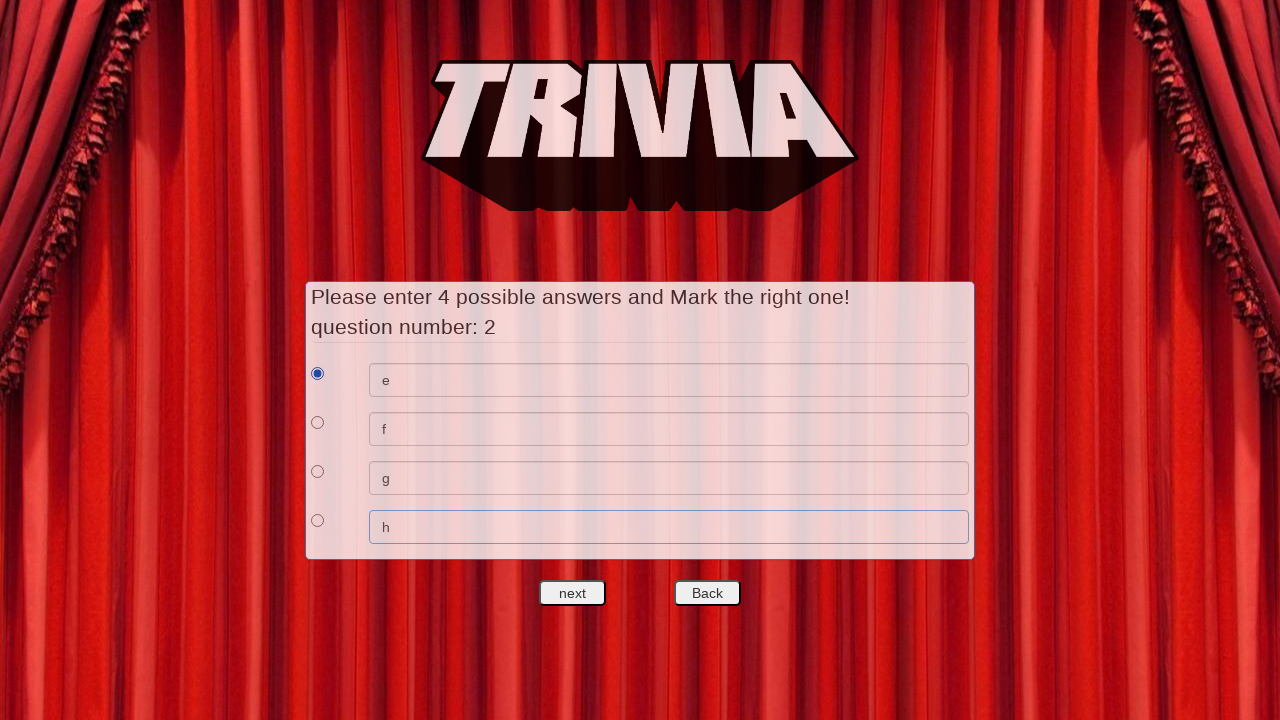

Clicked next to proceed to question 3 at (573, 593) on #nextquest
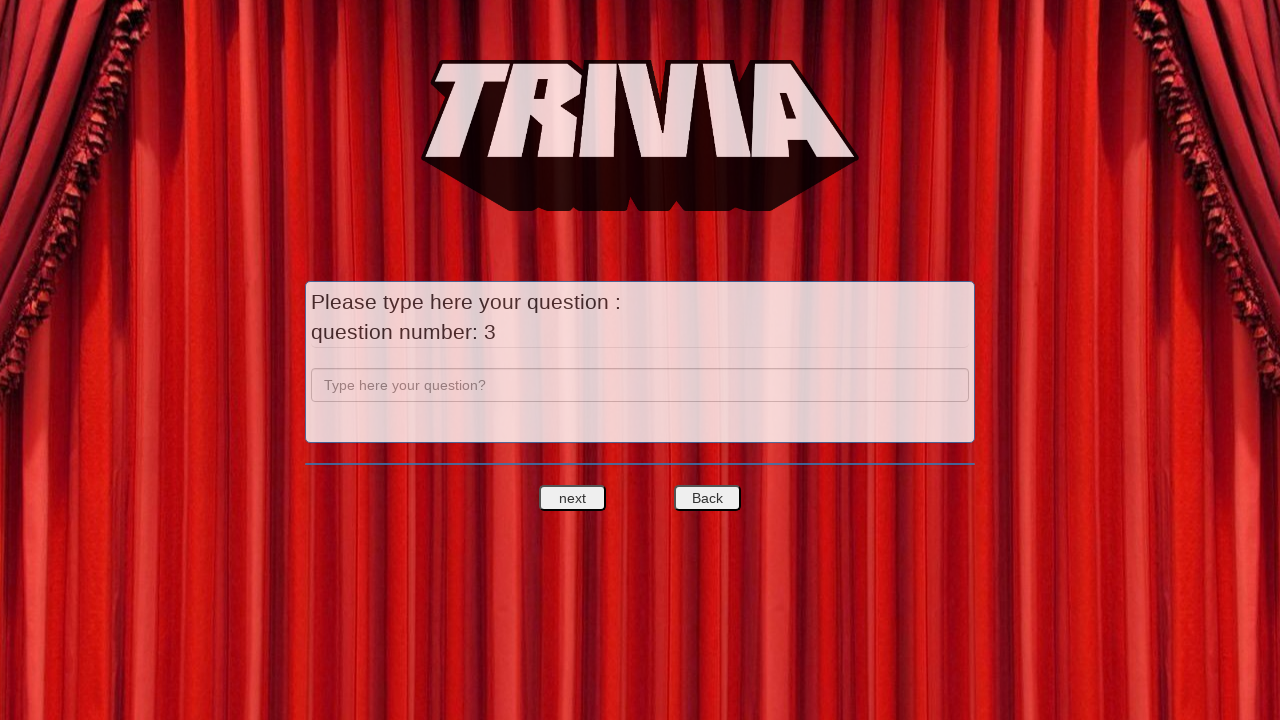

Filled question 3 with 'c' on input[name='question']
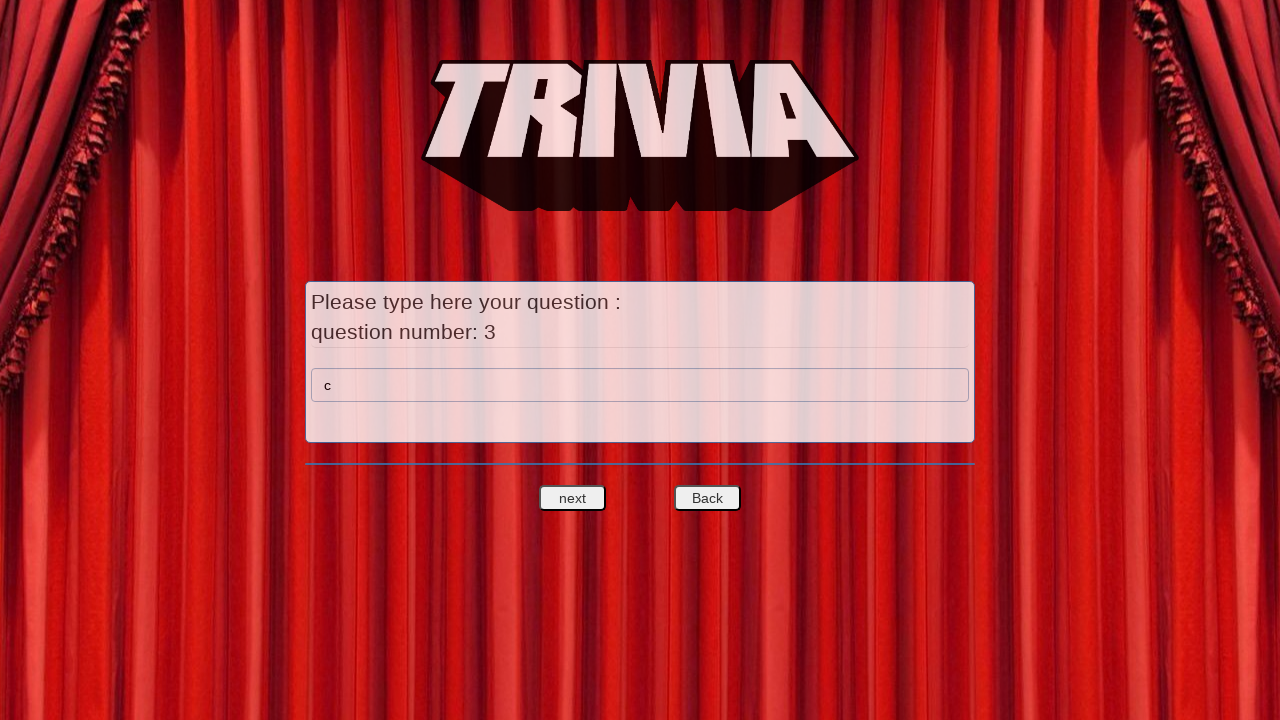

Clicked next to proceed to answers for question 3 at (573, 498) on #nextquest
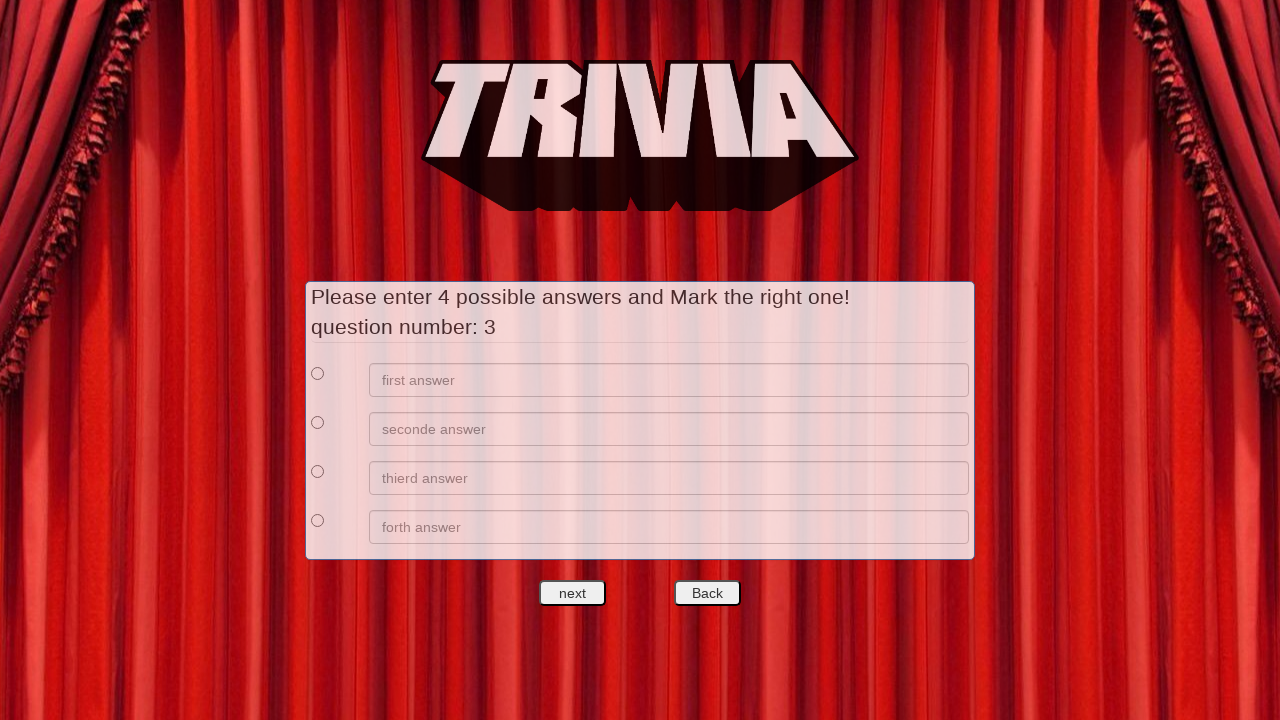

Filled answer 1 for question 3 with 'i' on //*[@id='answers']/div[1]/div[2]/input
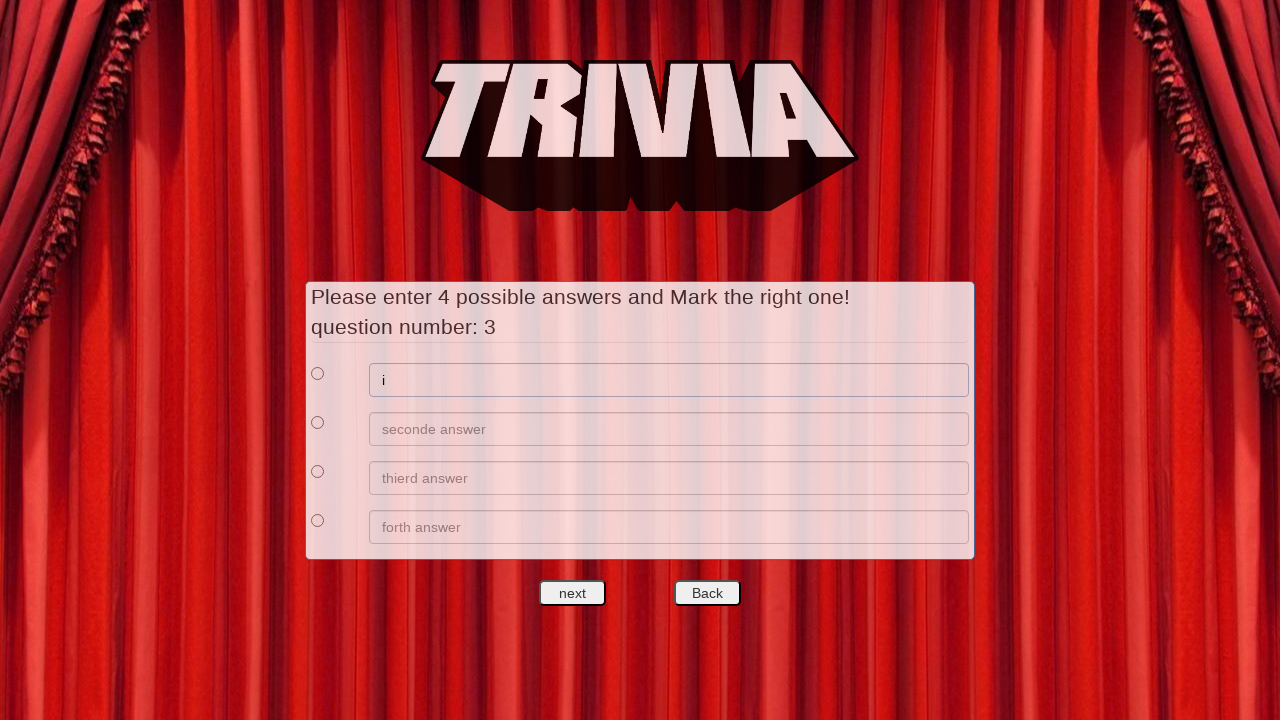

Filled answer 2 for question 3 with 'j' on //*[@id='answers']/div[2]/div[2]/input
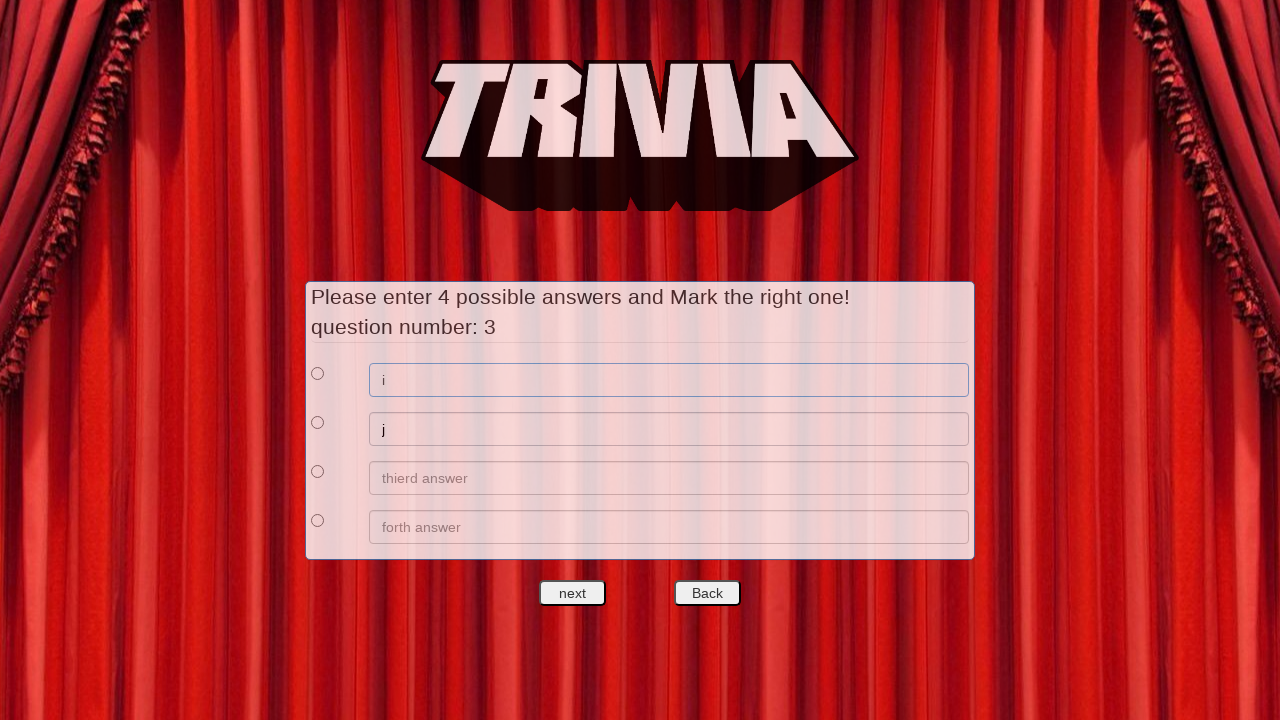

Filled answer 3 for question 3 with 'k' on //*[@id='answers']/div[3]/div[2]/input
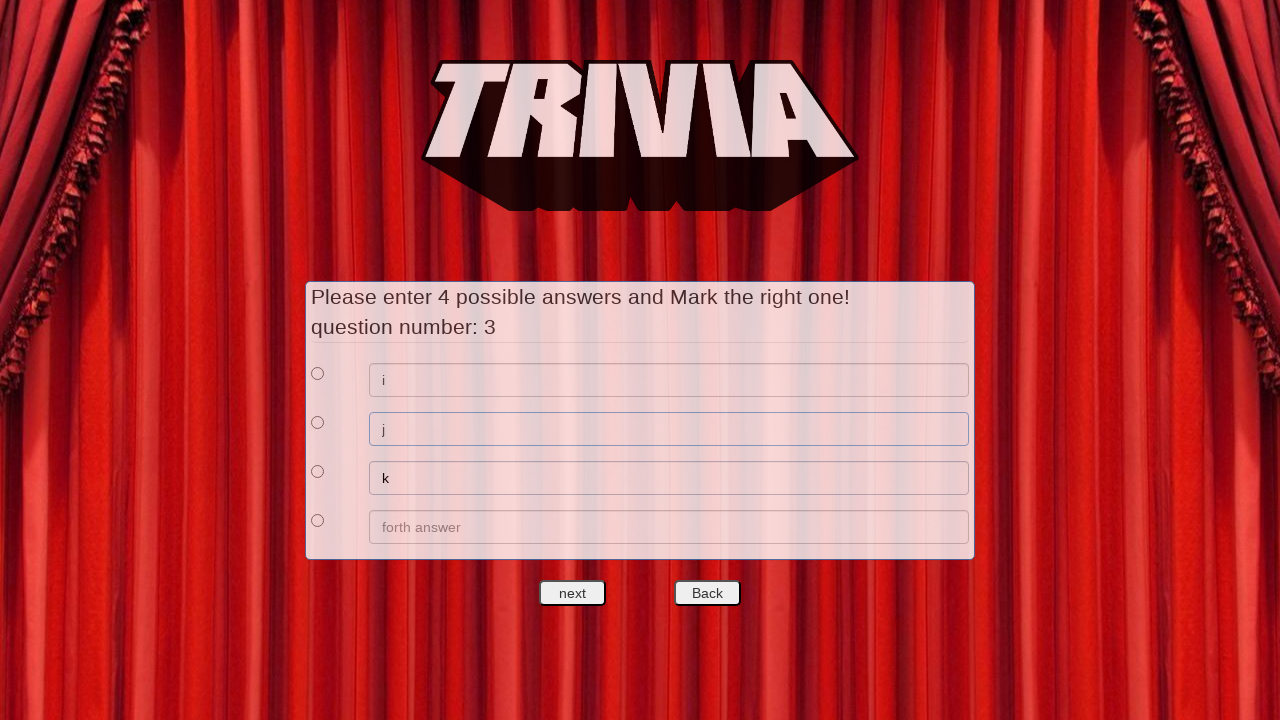

Filled answer 4 for question 3 with 'l' on //*[@id='answers']/div[4]/div[2]/input
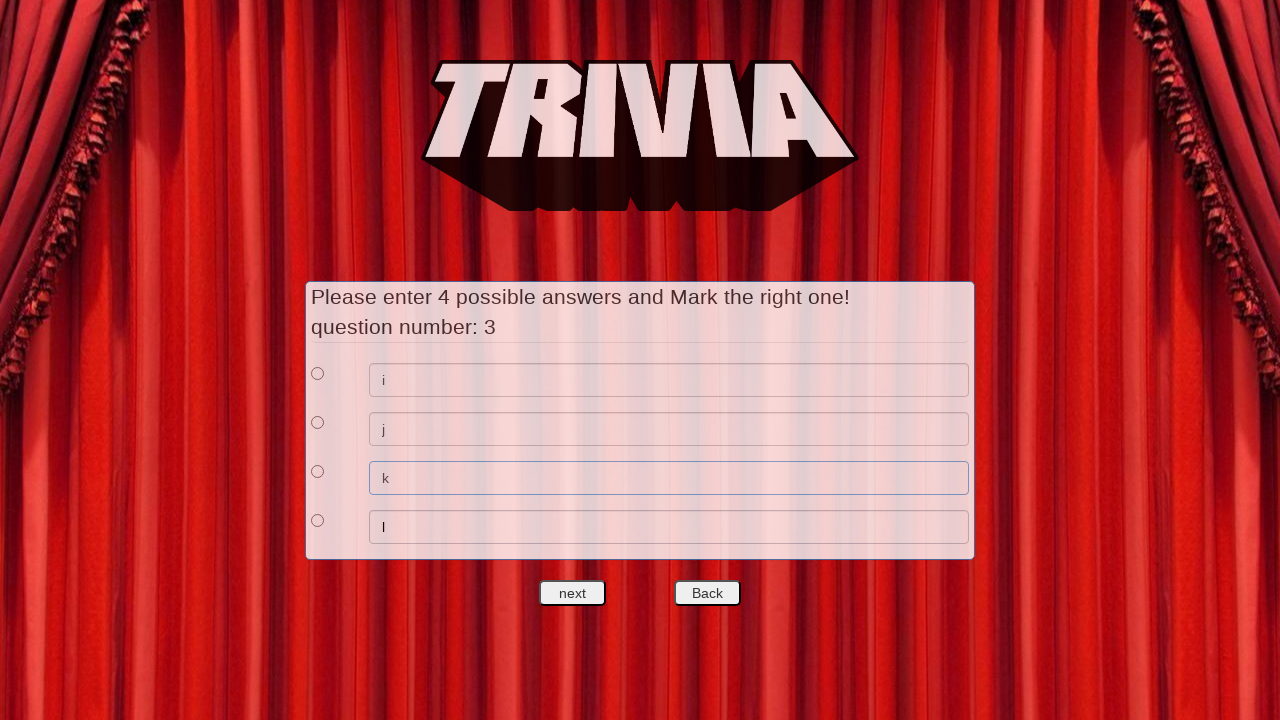

Selected answer 1 as correct for question 3 at (318, 373) on xpath=//*[@id='answers']/div[1]/div[1]/input
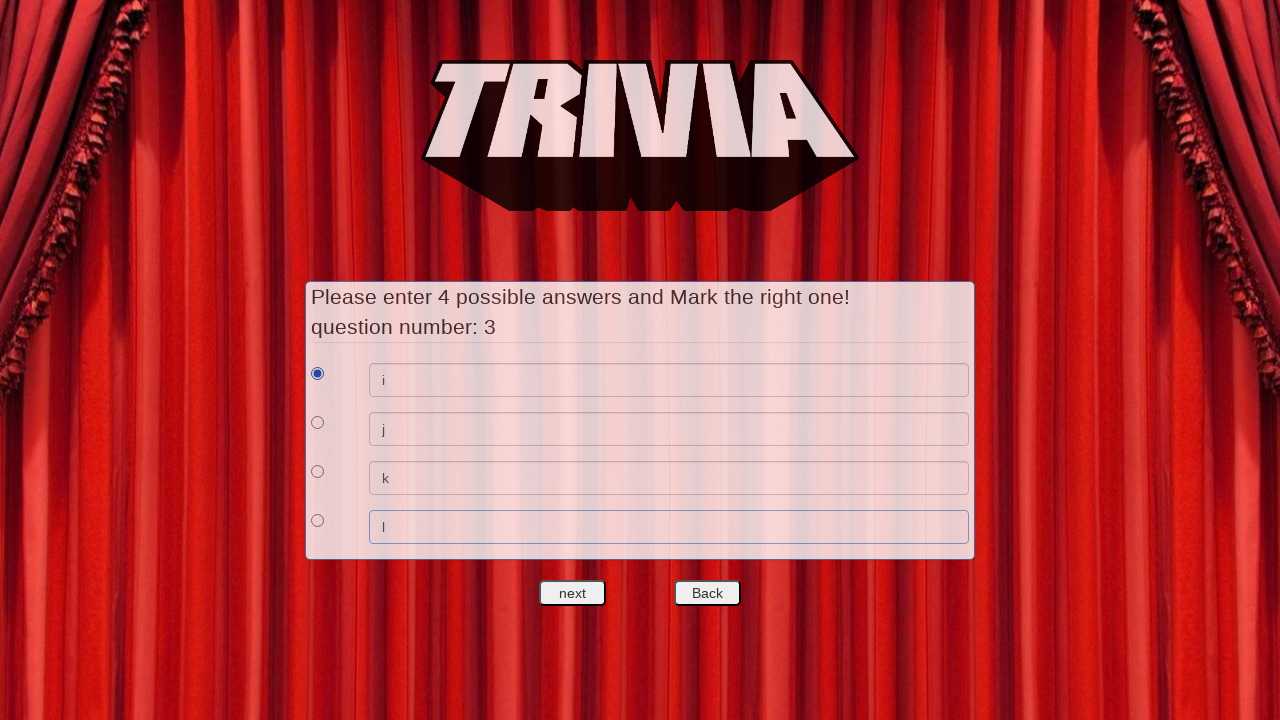

Clicked next after completing question 3 at (573, 593) on #nextquest
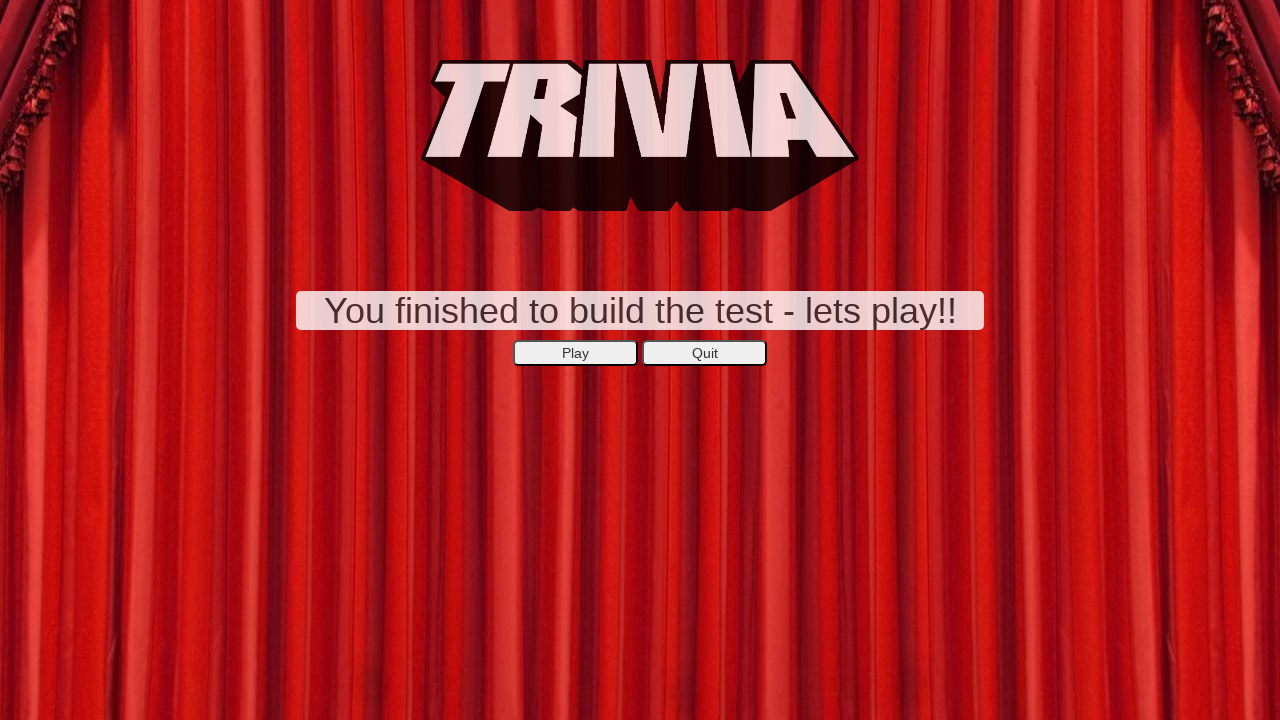

Clicked Quit button after completing 3 trivia questions at (704, 353) on xpath=//*[@id='secondepage']/center/button[2]
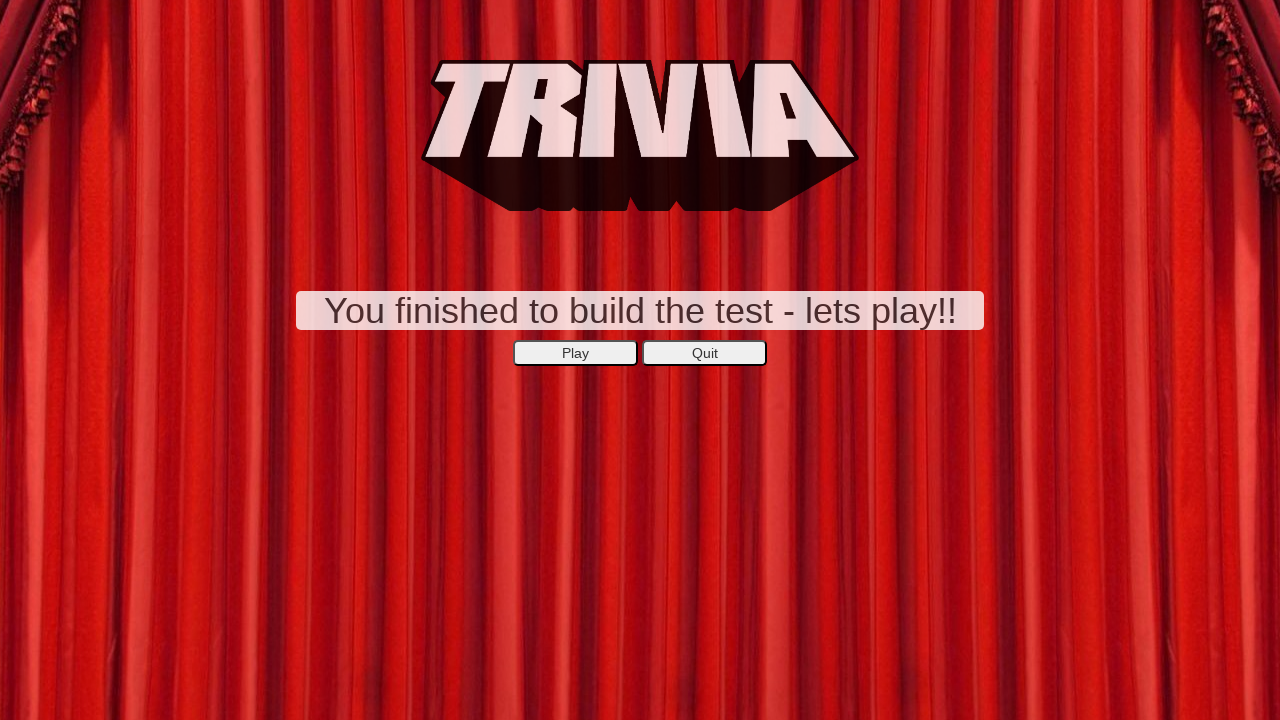

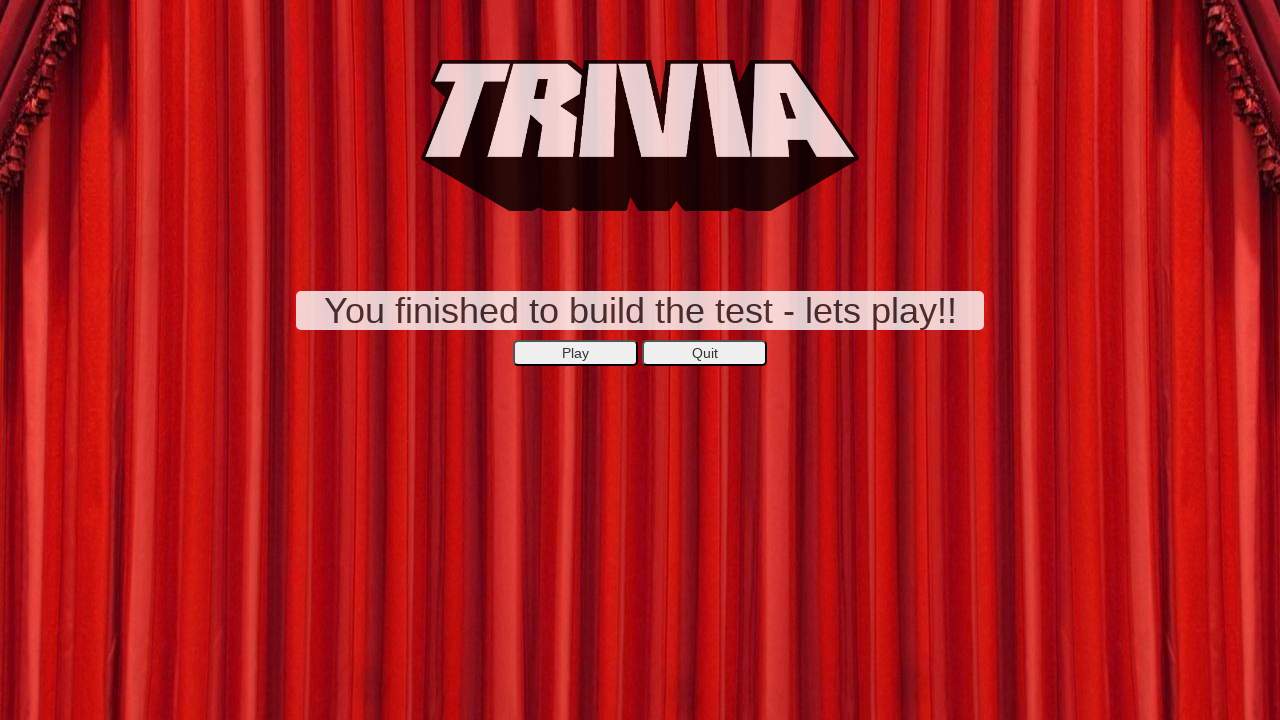